Tests broken link functionality by clicking on a "broken link" element and verifying it navigates to a missing page URL

Starting URL: https://practice-automation.com/broken-links/

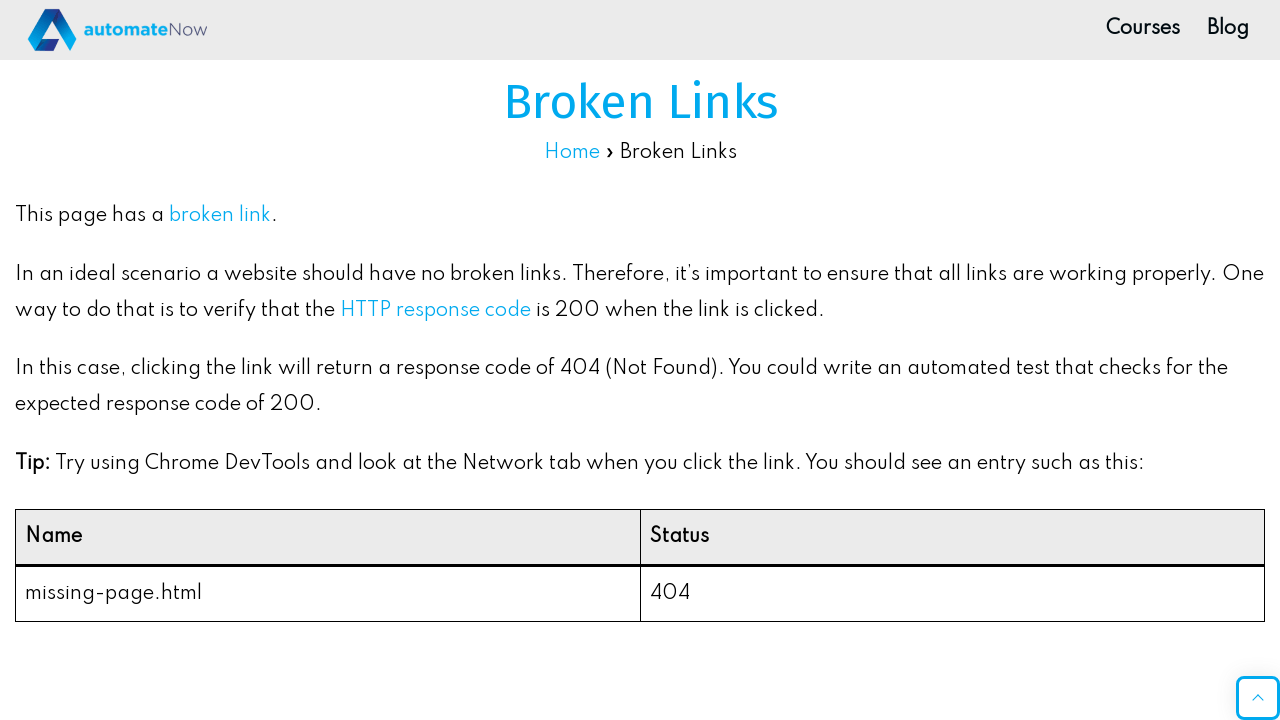

Clicked on the 'broken link' element at (220, 216) on xpath=//a[text()='broken link']
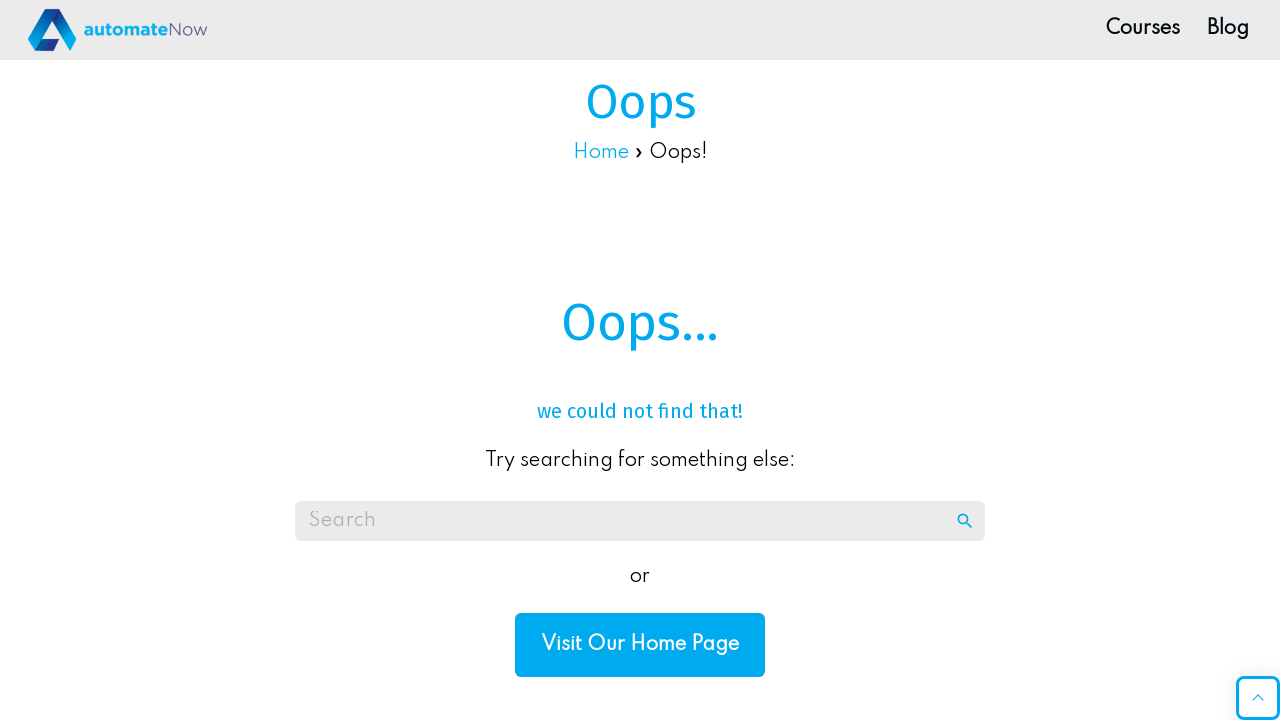

Waited for navigation to missing page URL
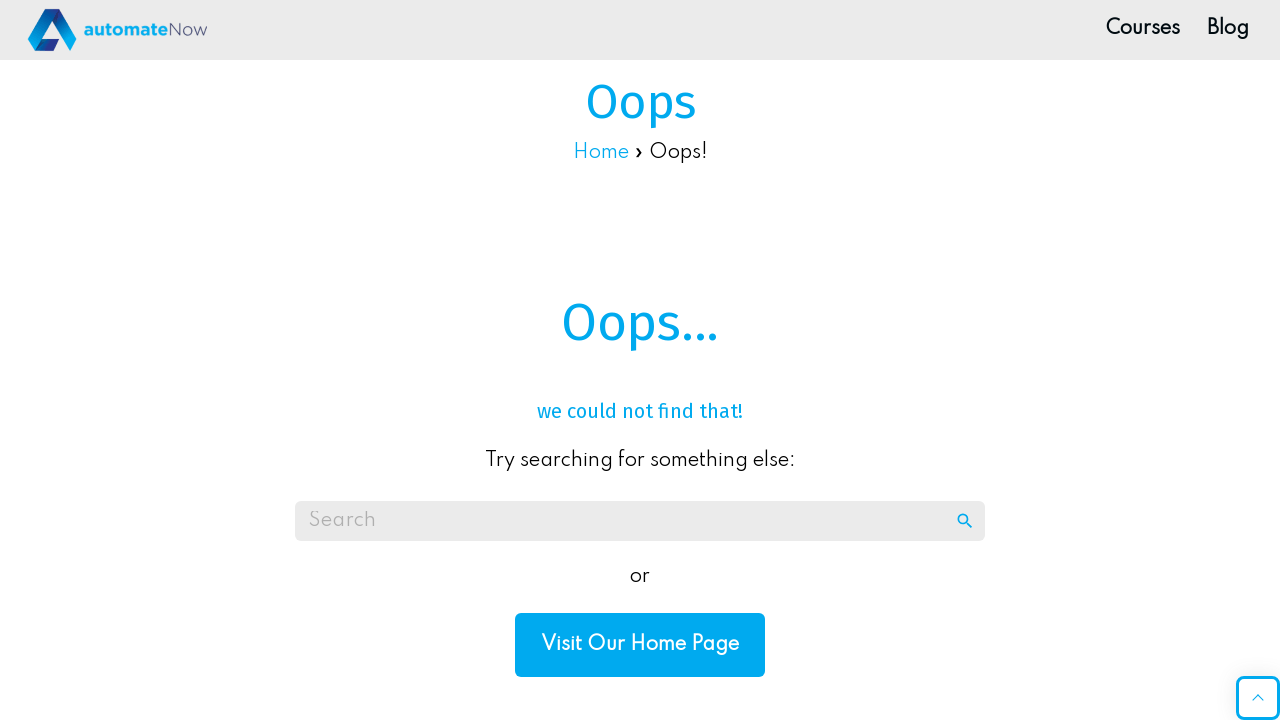

Verified current URL is the missing page URL
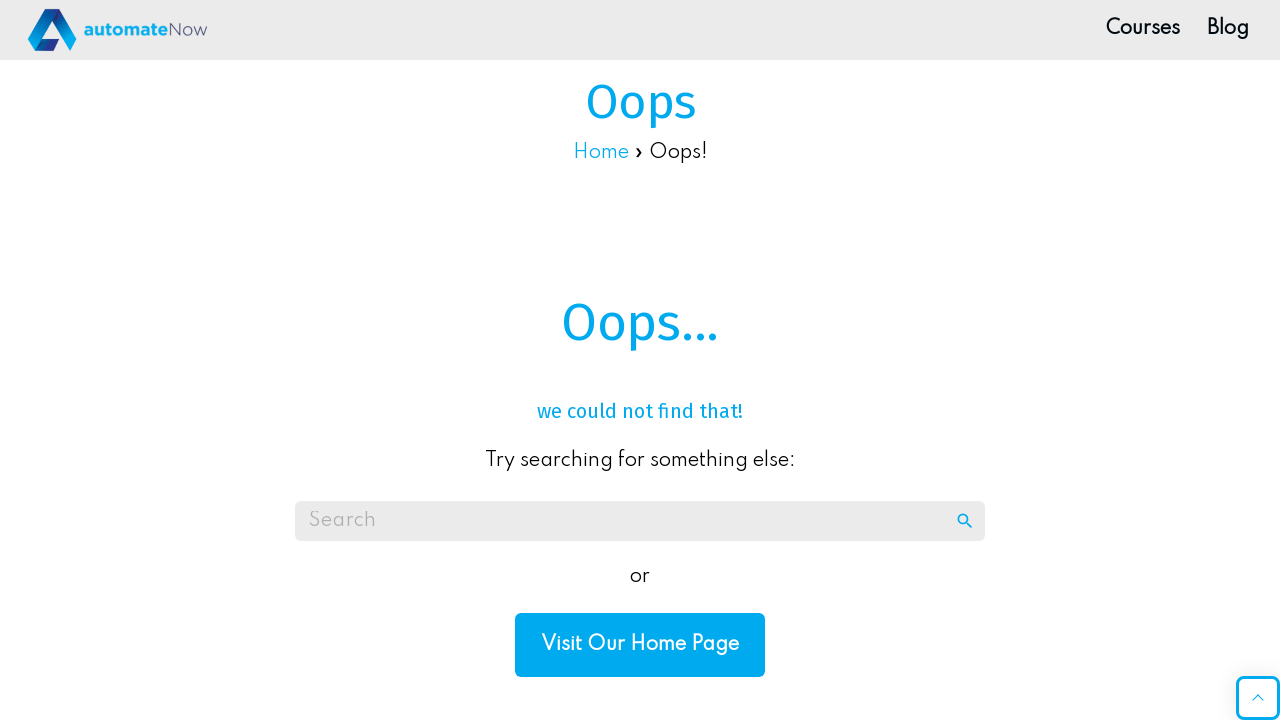

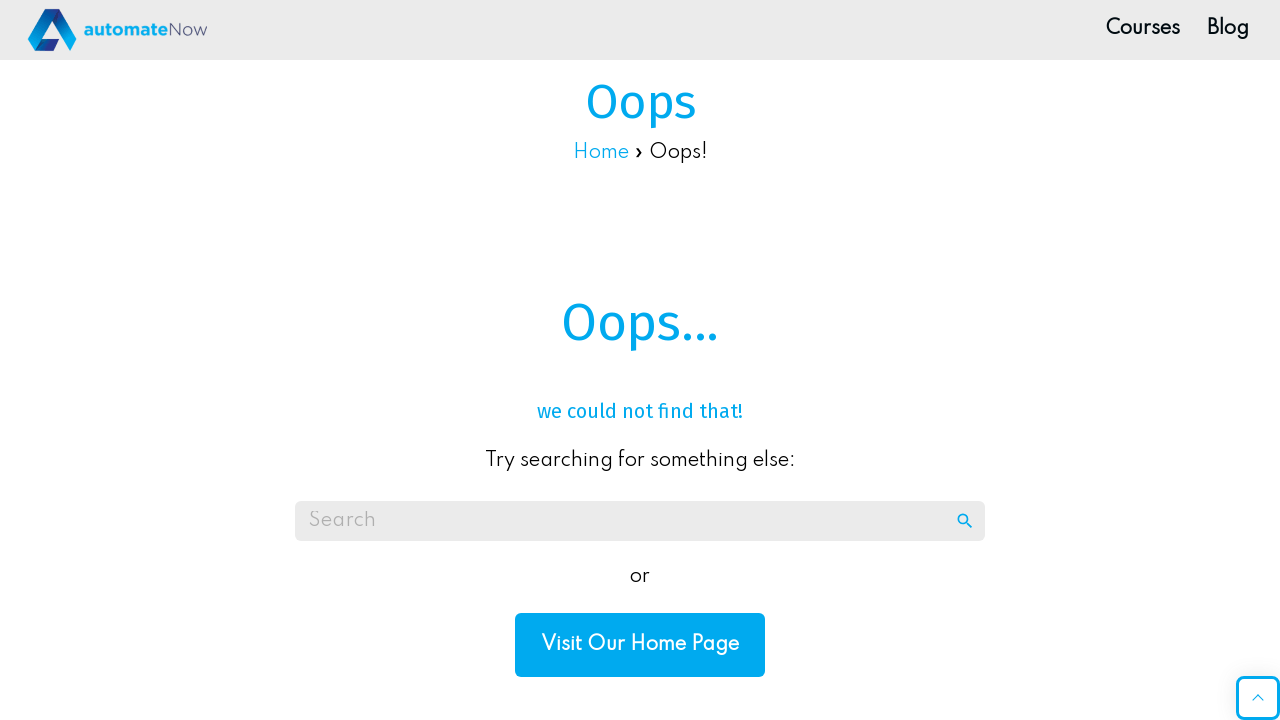